Simple test that navigates to the client page and verifies it loads

Starting URL: https://rahulshettyacademy.com/client

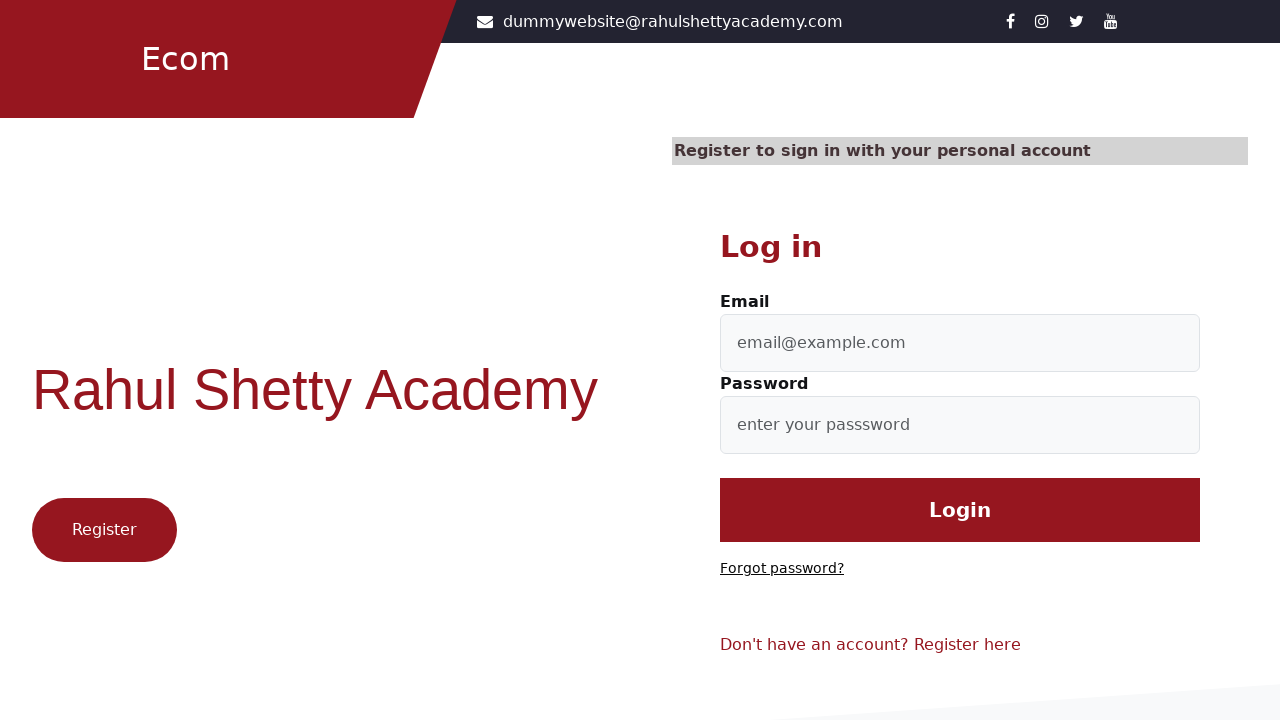

Waited for page to fully load at https://rahulshettyacademy.com/client
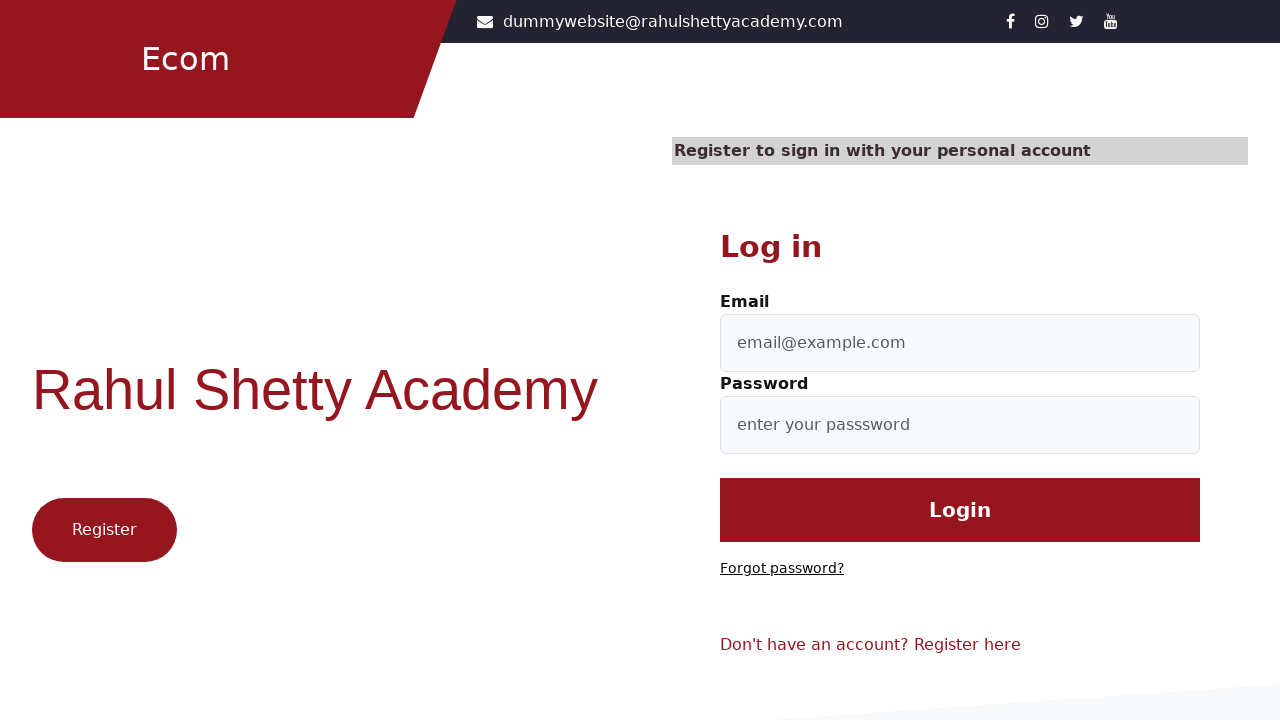

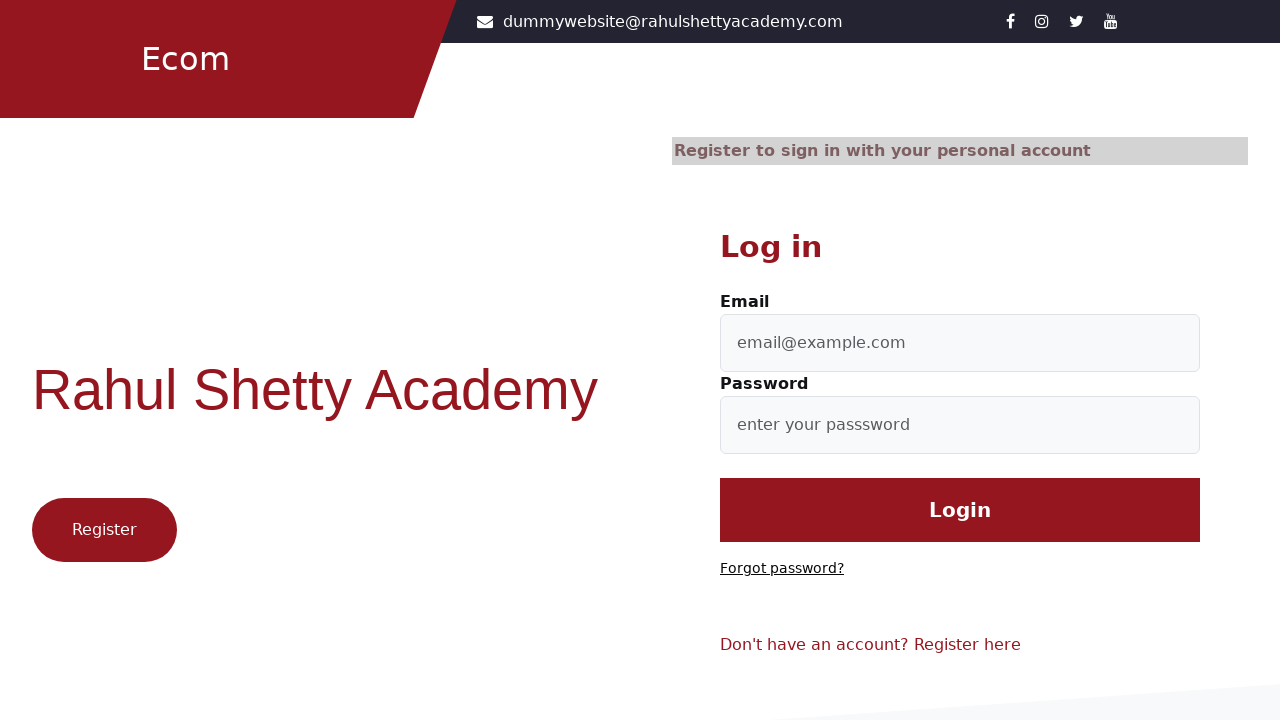